Verifies the category description text is present on the Accessories page and contains expected content.

Starting URL: https://www.glendale.com

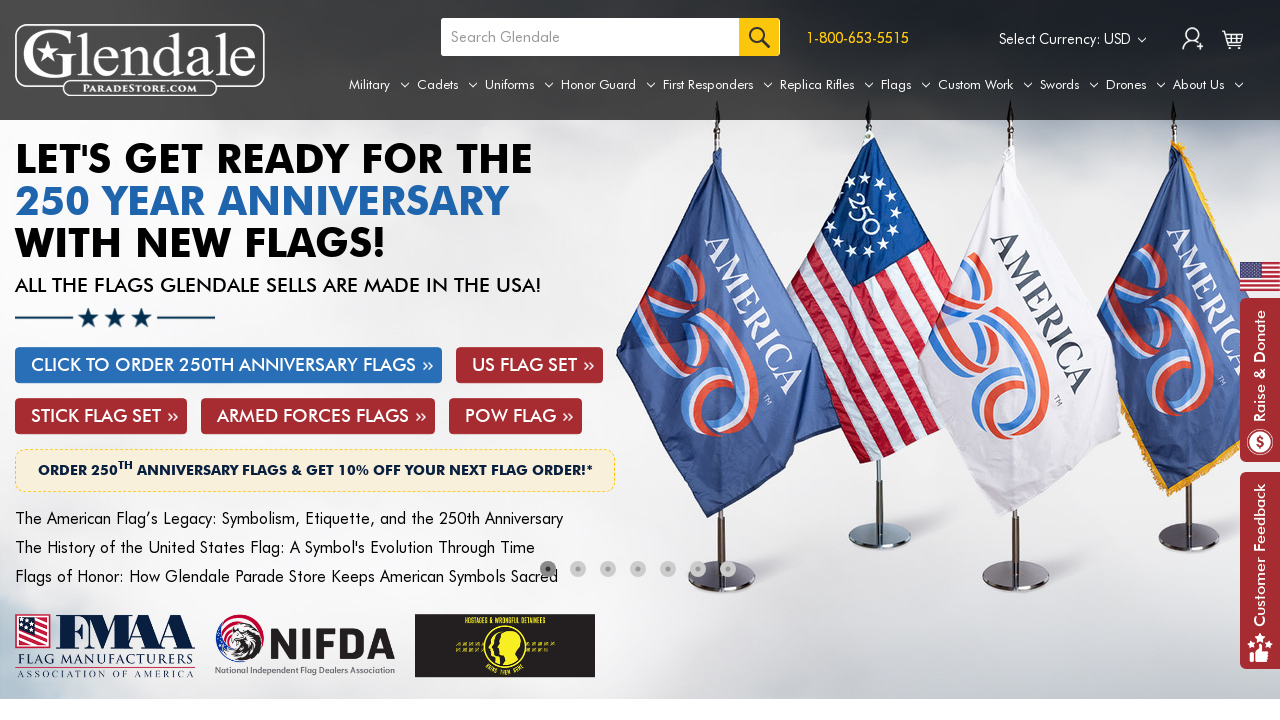

Hovered over Uniforms tab at (519, 85) on a[aria-label='Uniforms']
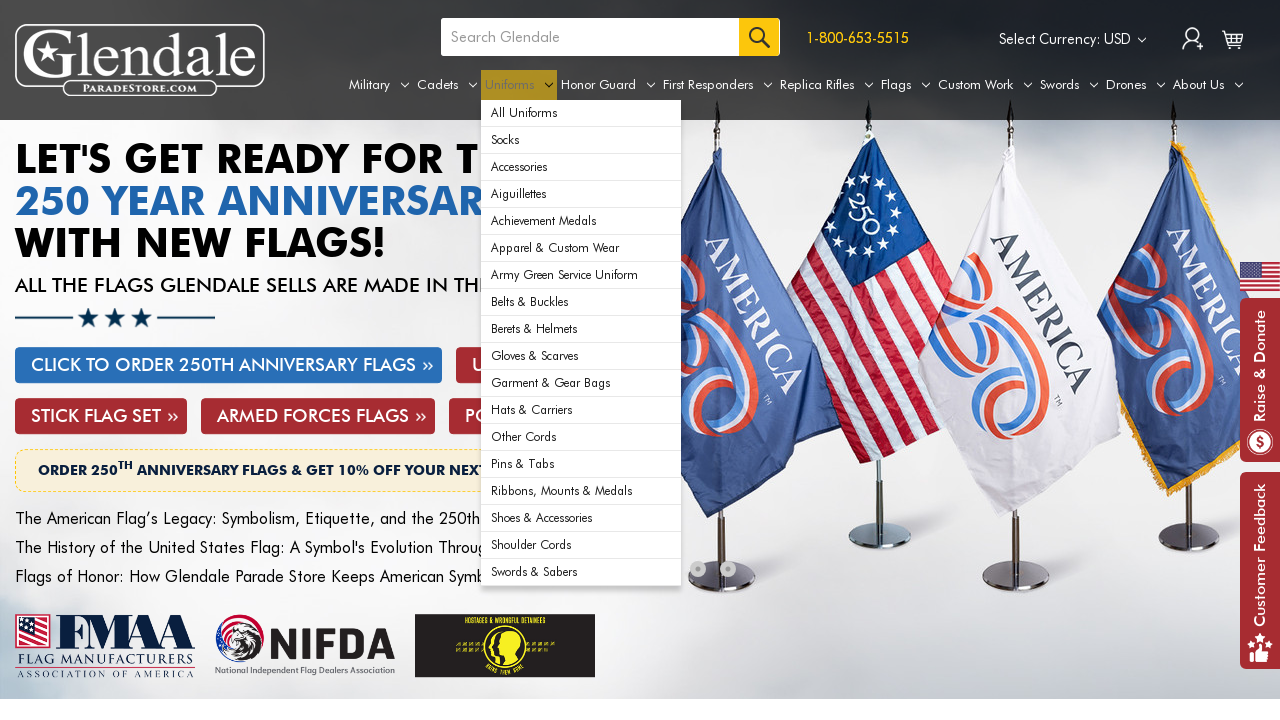

Clicked on Accessories link in submenu at (581, 167) on #navPages-29 ul.navPage-subMenu-list li:nth-child(3) a
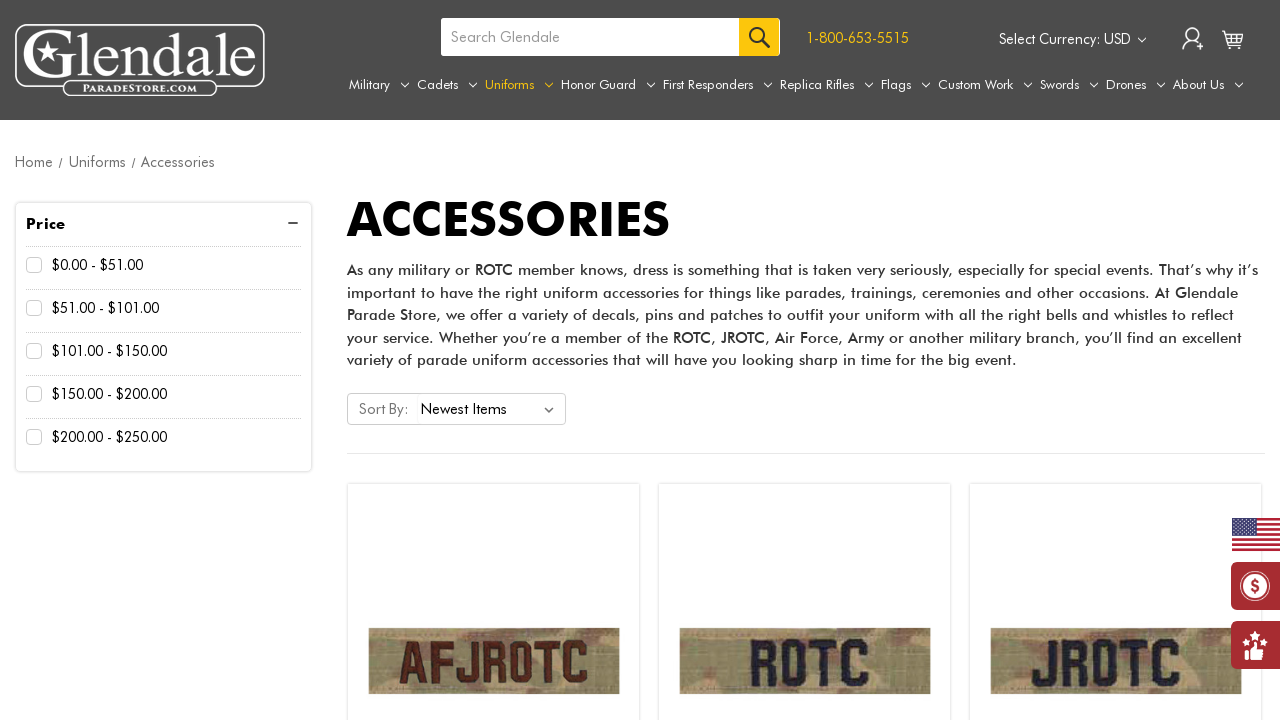

Category description text loaded on Accessories page
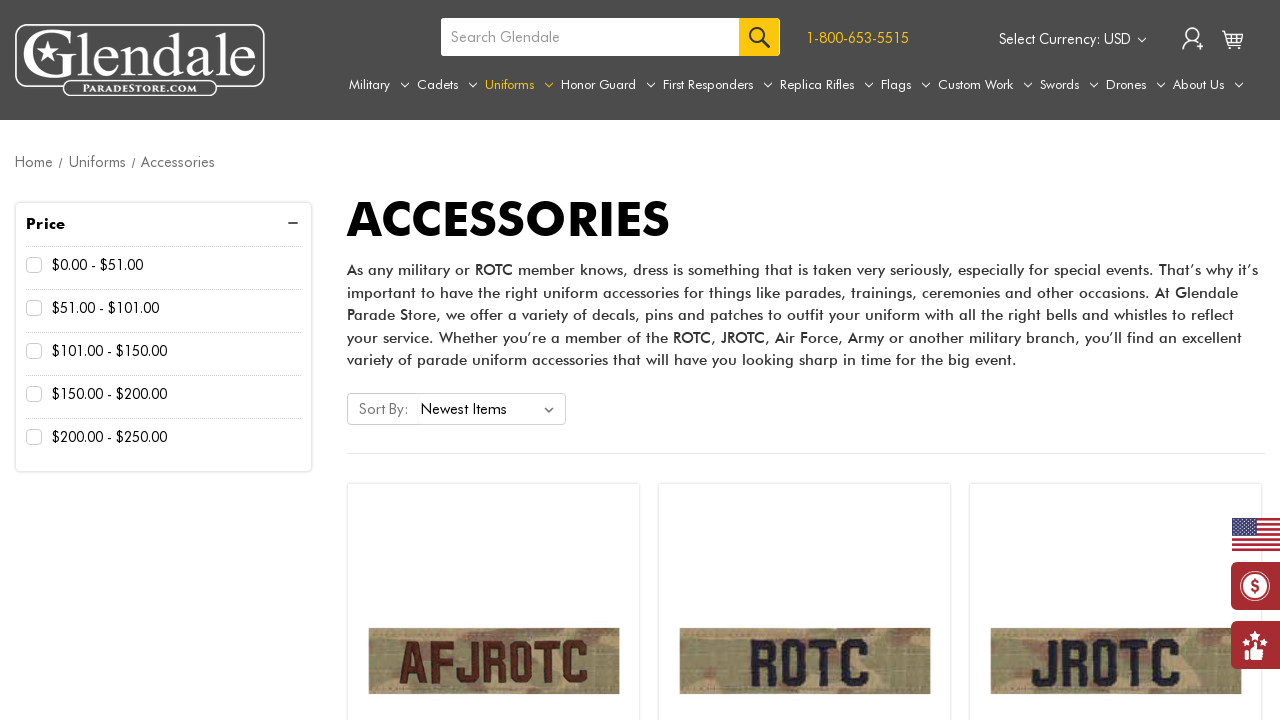

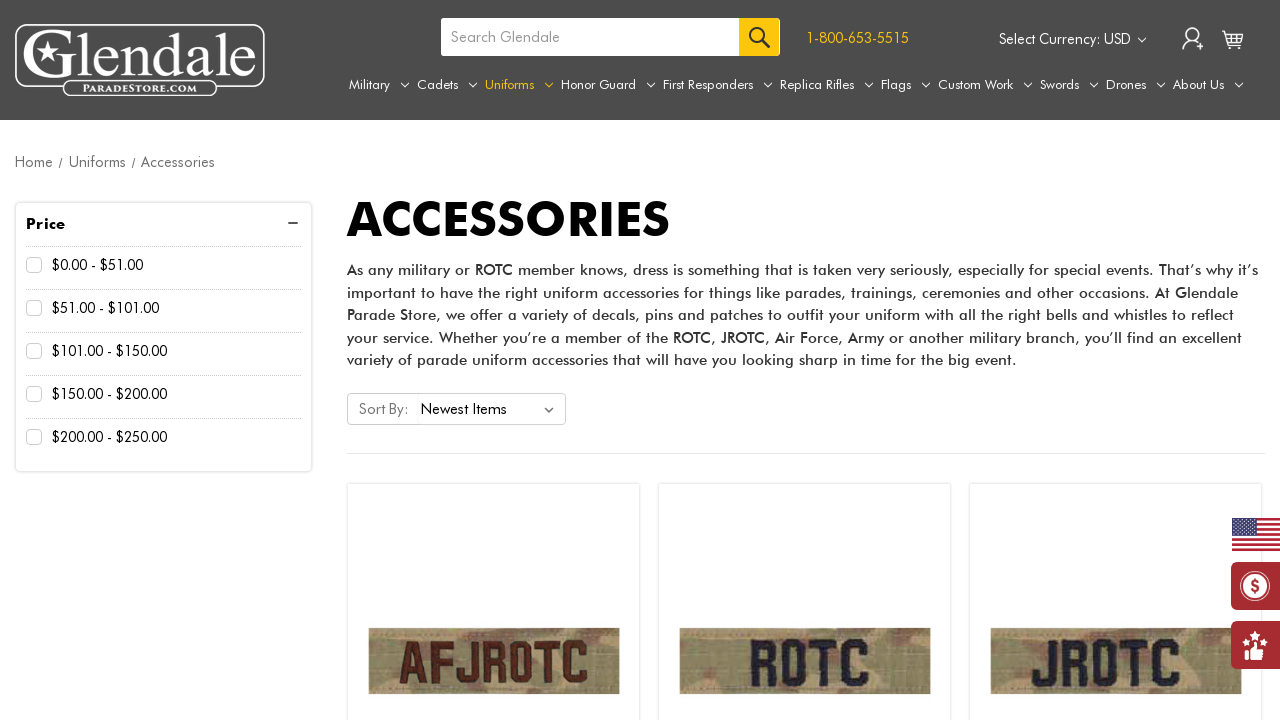